Tests dynamic autocomplete dropdown by typing a partial country name and selecting from suggestions

Starting URL: https://rahulshettyacademy.com/AutomationPractice/

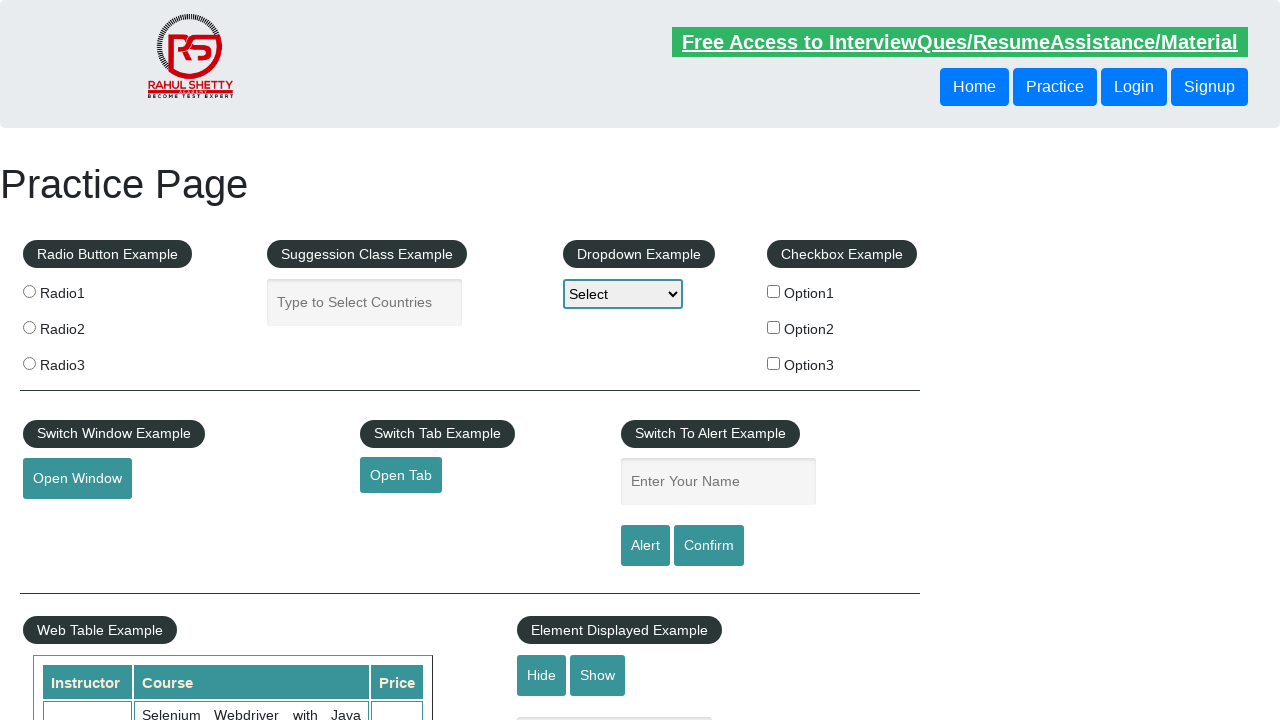

Typed 'pak' in the autocomplete field to trigger dynamic dropdown on #autocomplete
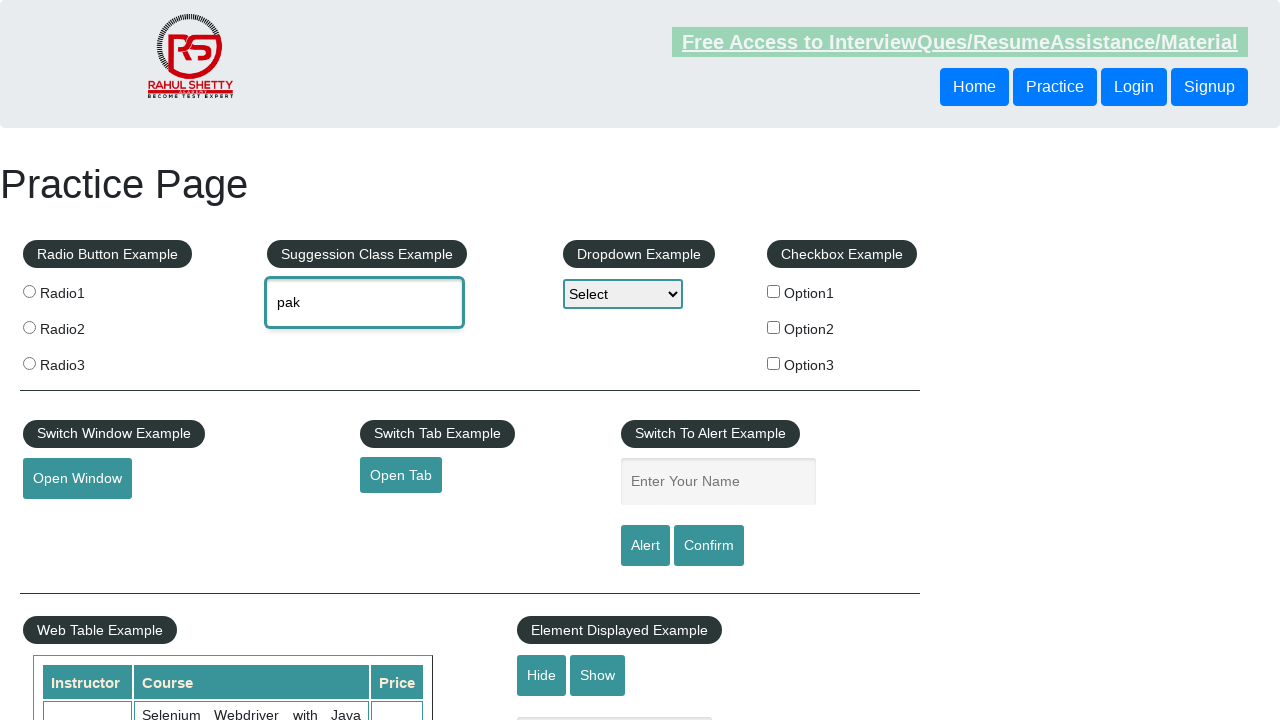

Waited for autocomplete suggestions to appear
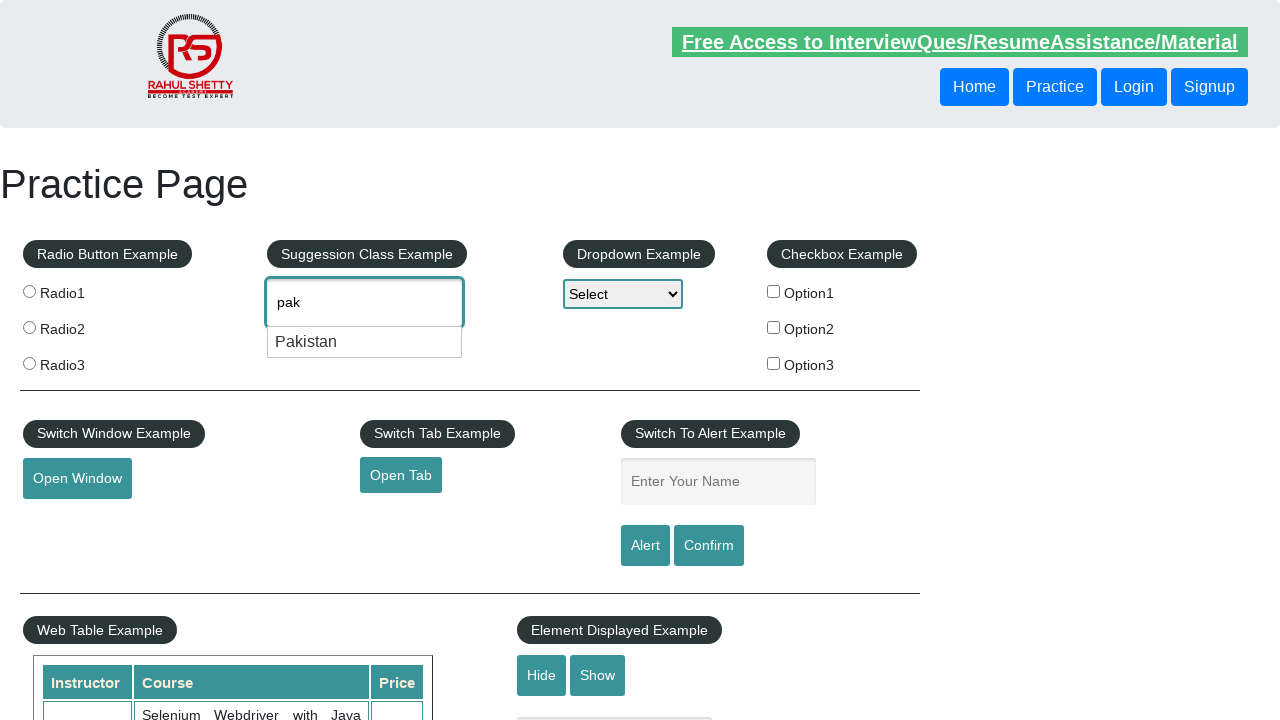

Clicked on 'Pakistan' from the dropdown suggestions at (365, 342) on .ui-menu-item:has-text("Pakistan")
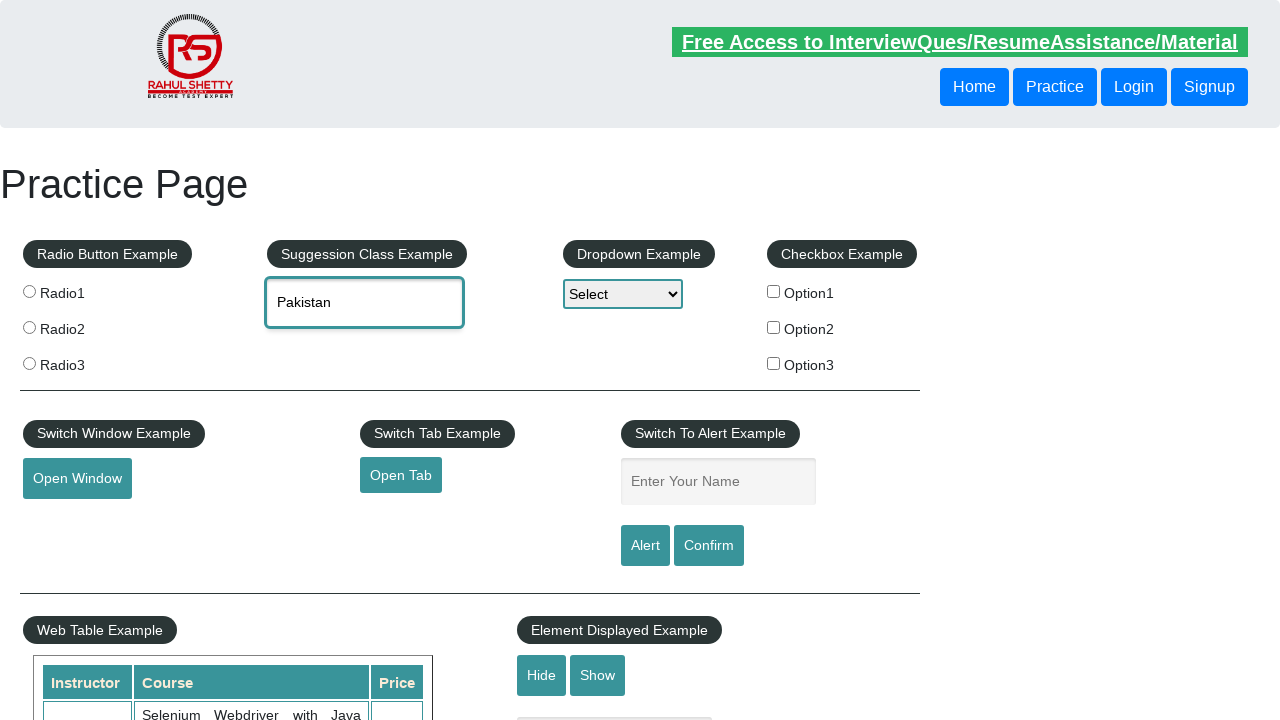

Verified that 'Pakistan' was successfully selected in the autocomplete field
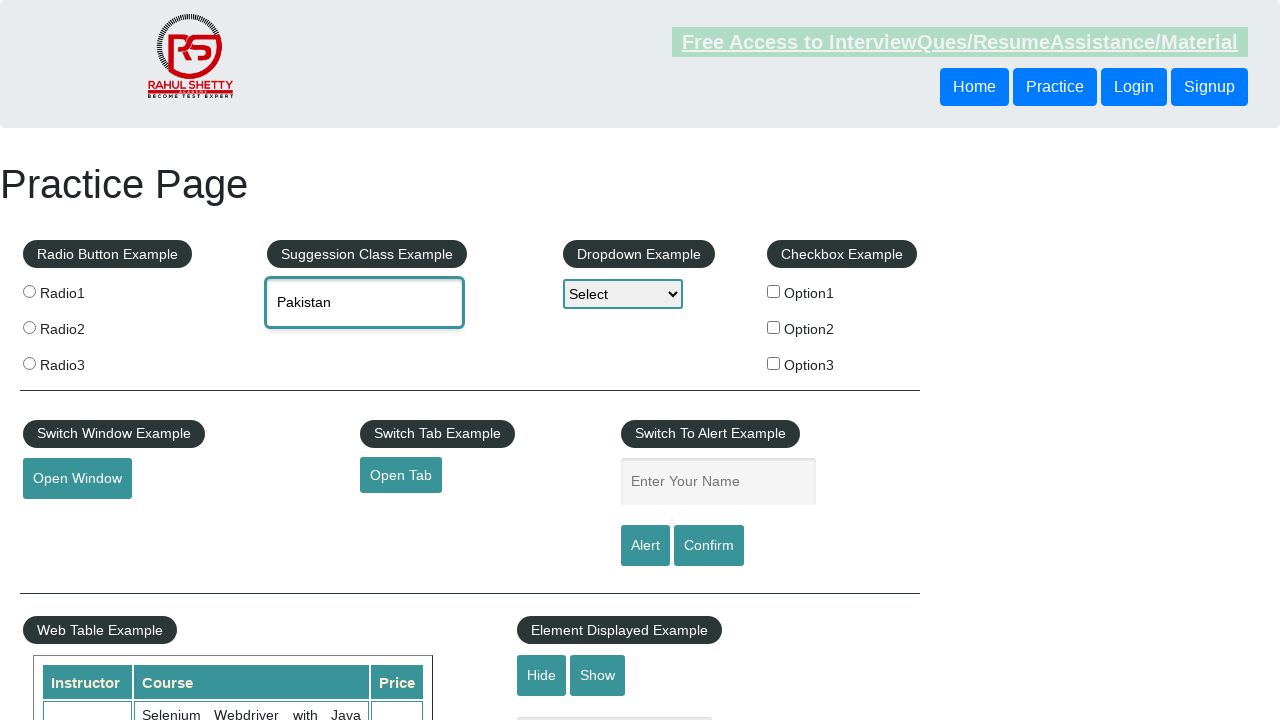

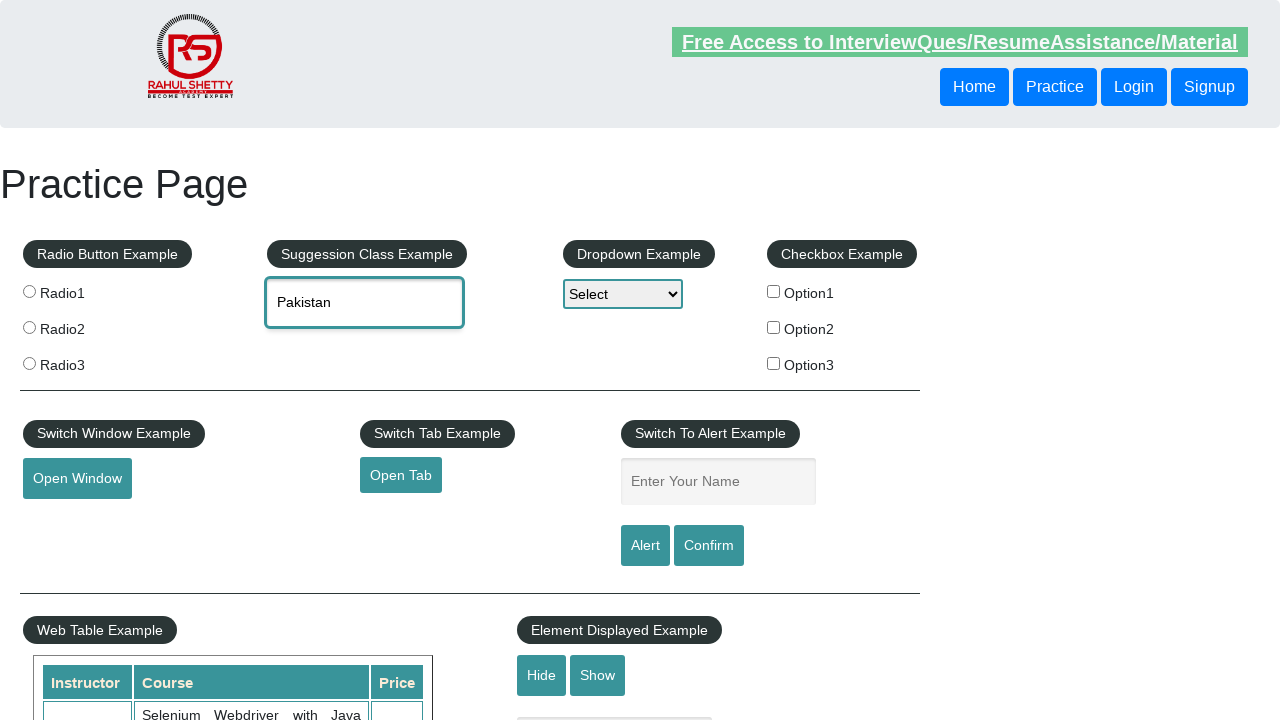